Fills out a form with various fields including name, job title, and radio buttons using different selector strategies

Starting URL: https://formy-project.herokuapp.com/form

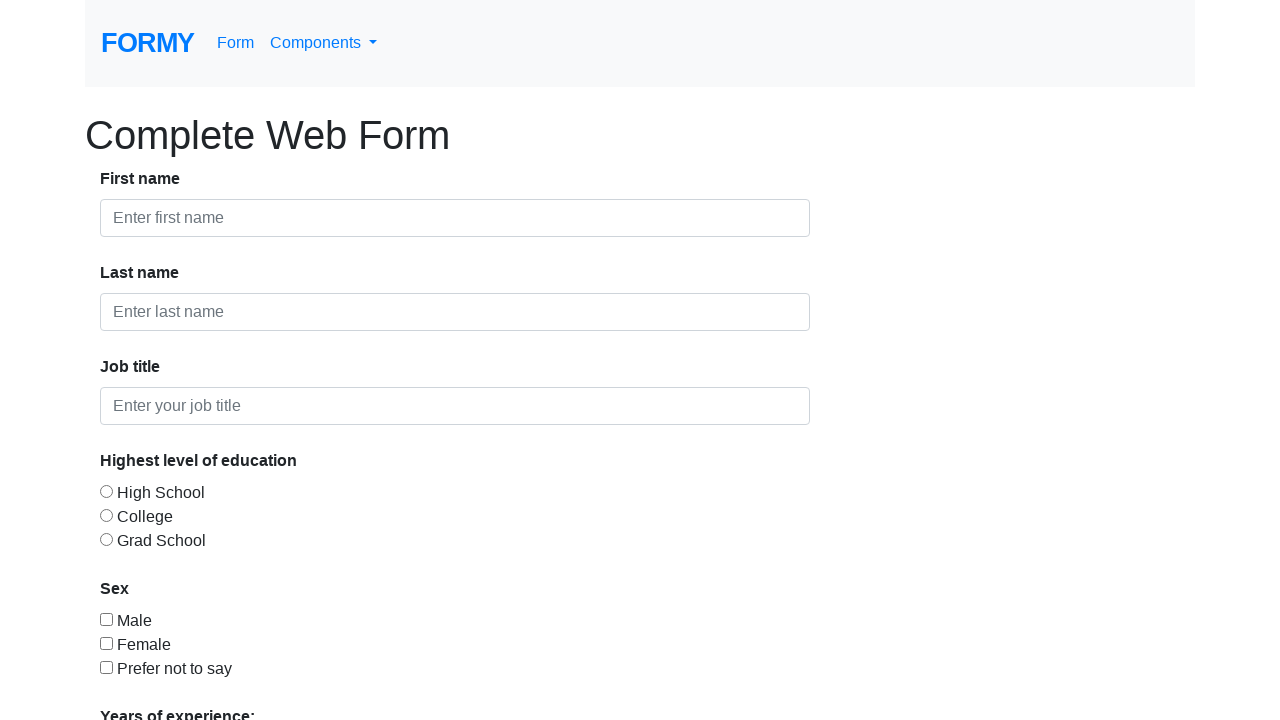

Filled first name field with 'Andreea' using ID selector on #first-name
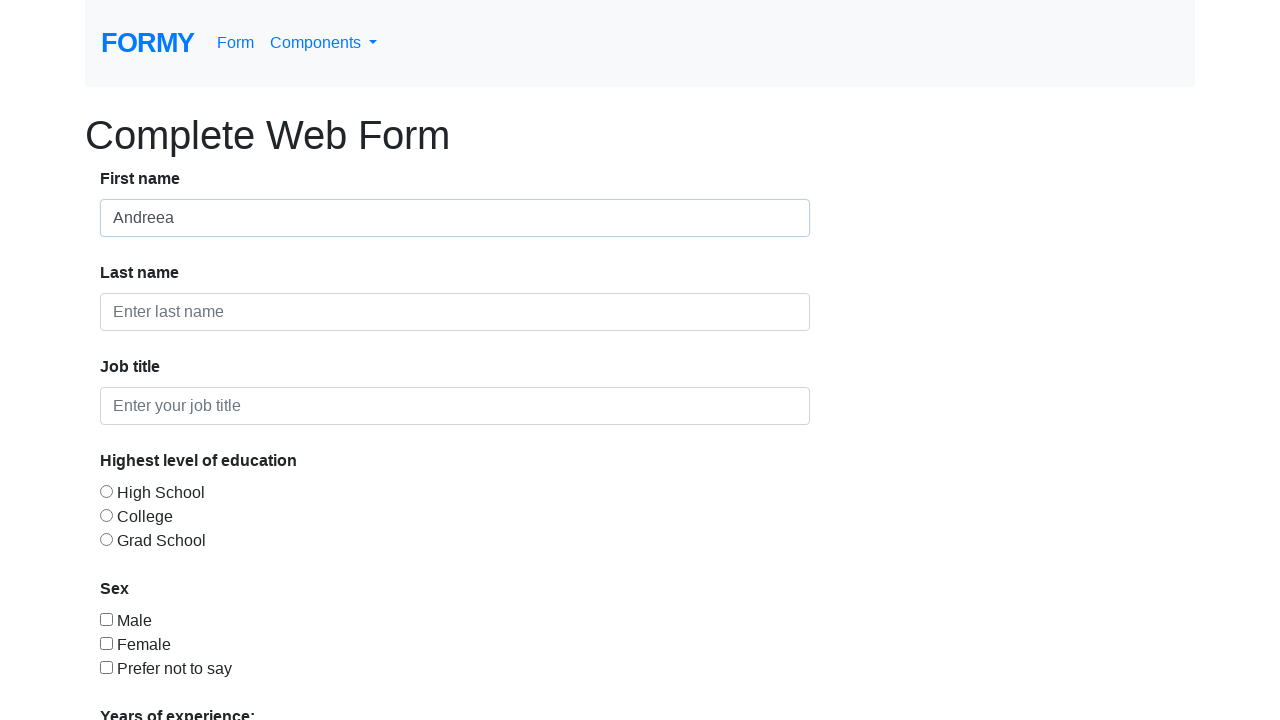

Filled last name field with 'Popa' using placeholder attribute selector on input[placeholder='Enter last name']
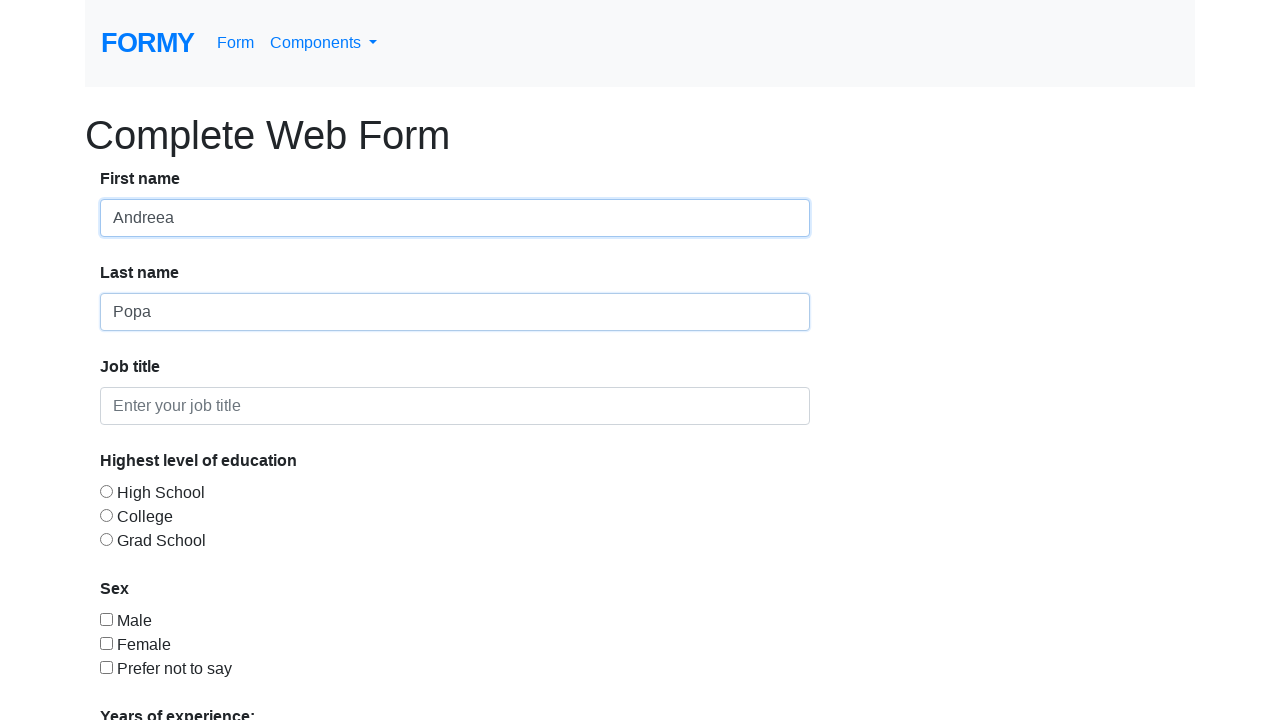

Filled job title field with 'QA Engineer' using ID selector on #job-title
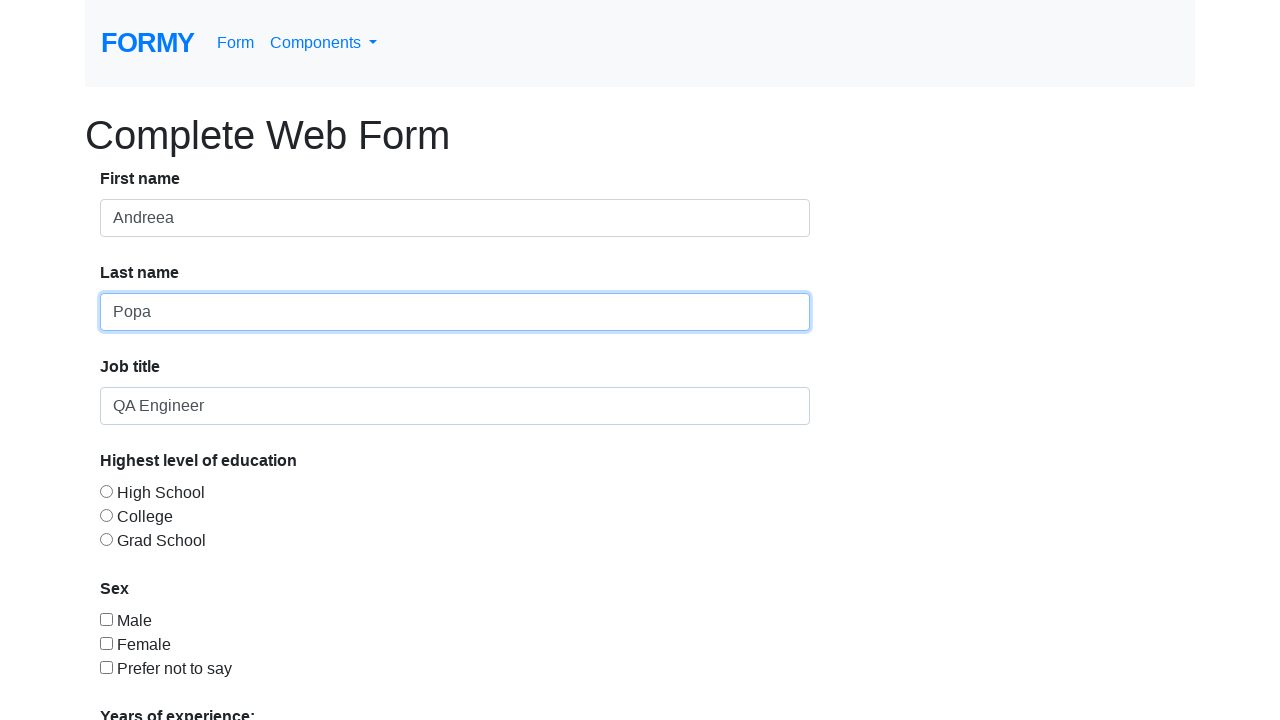

Selected education level radio button option 2 at (106, 515) on input[value='radio-button-2']
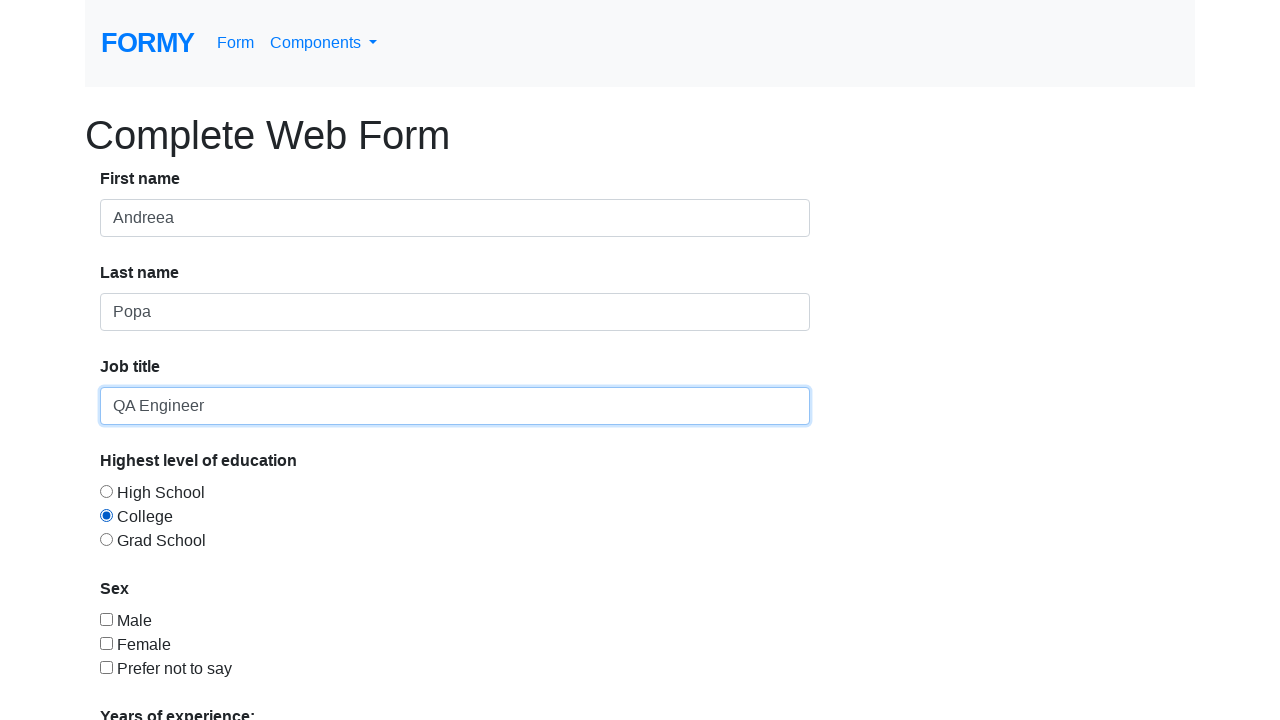

Checked checkbox-1 using ID selector at (106, 619) on #checkbox-1
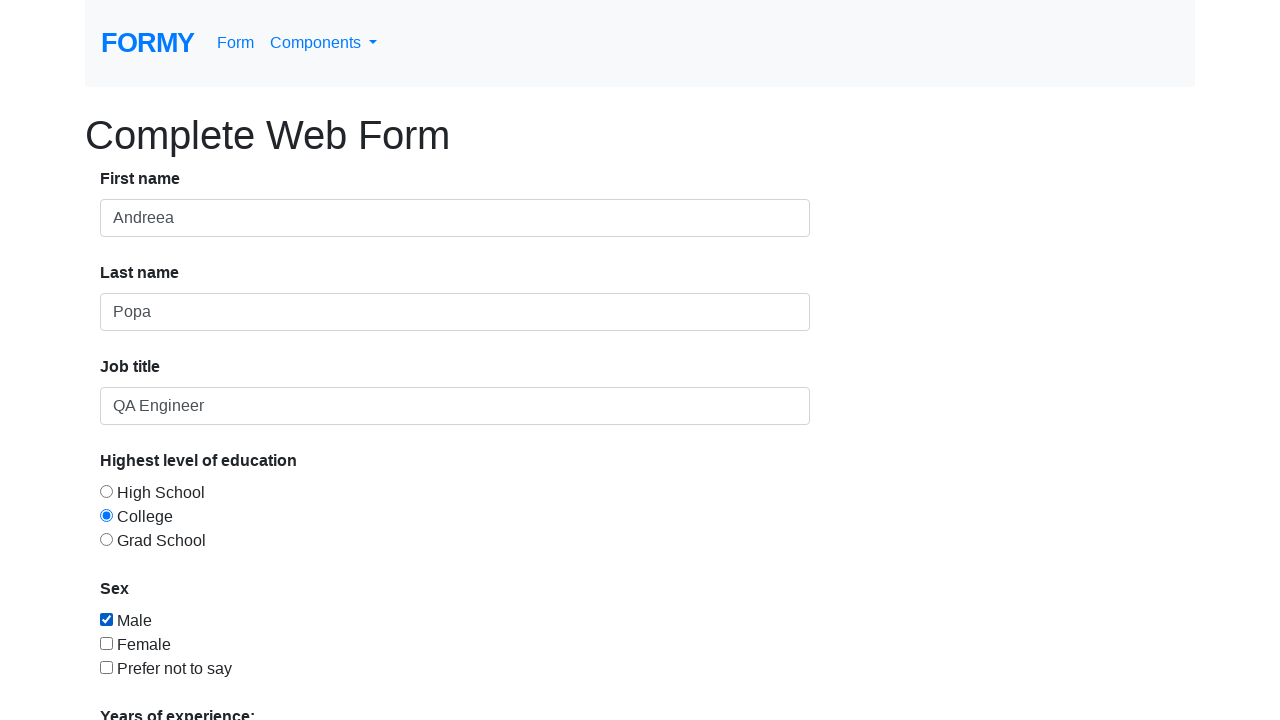

Filled additional job title field with 'QA Specialist' using placeholder attribute selector on input[placeholder='Enter your job title']
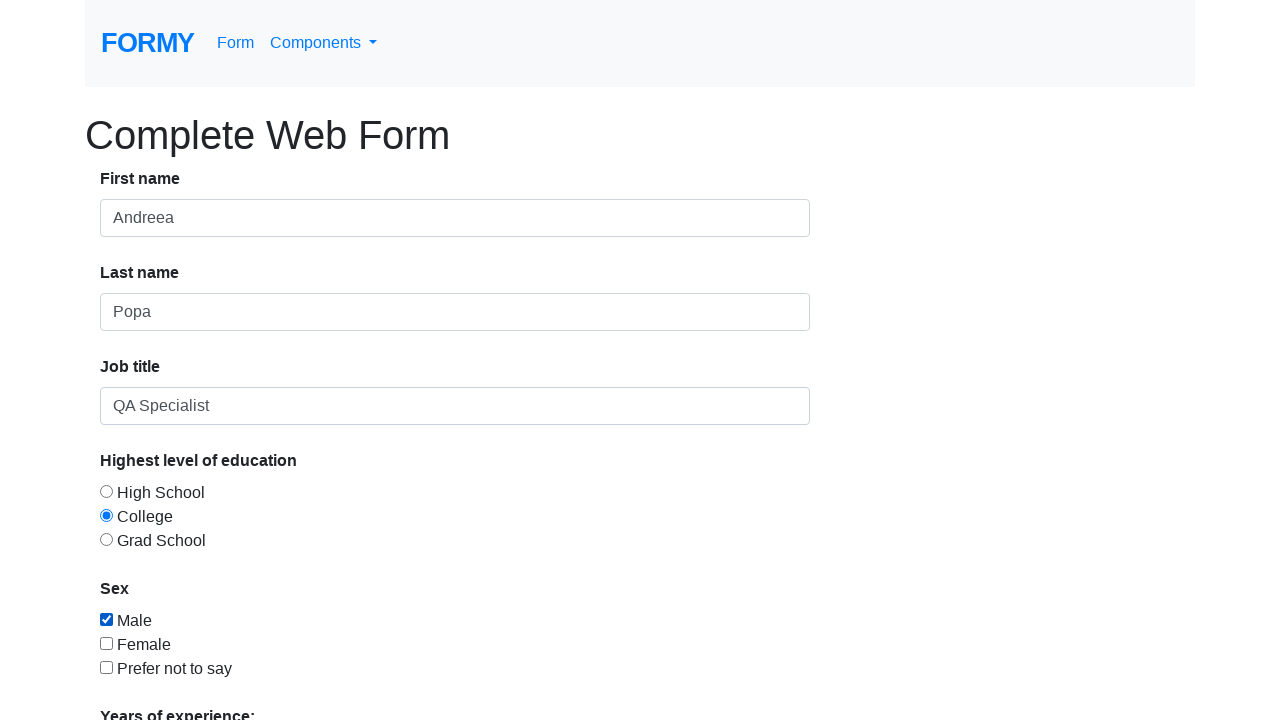

Clicked Submit button to submit the form at (148, 680) on text=Submit
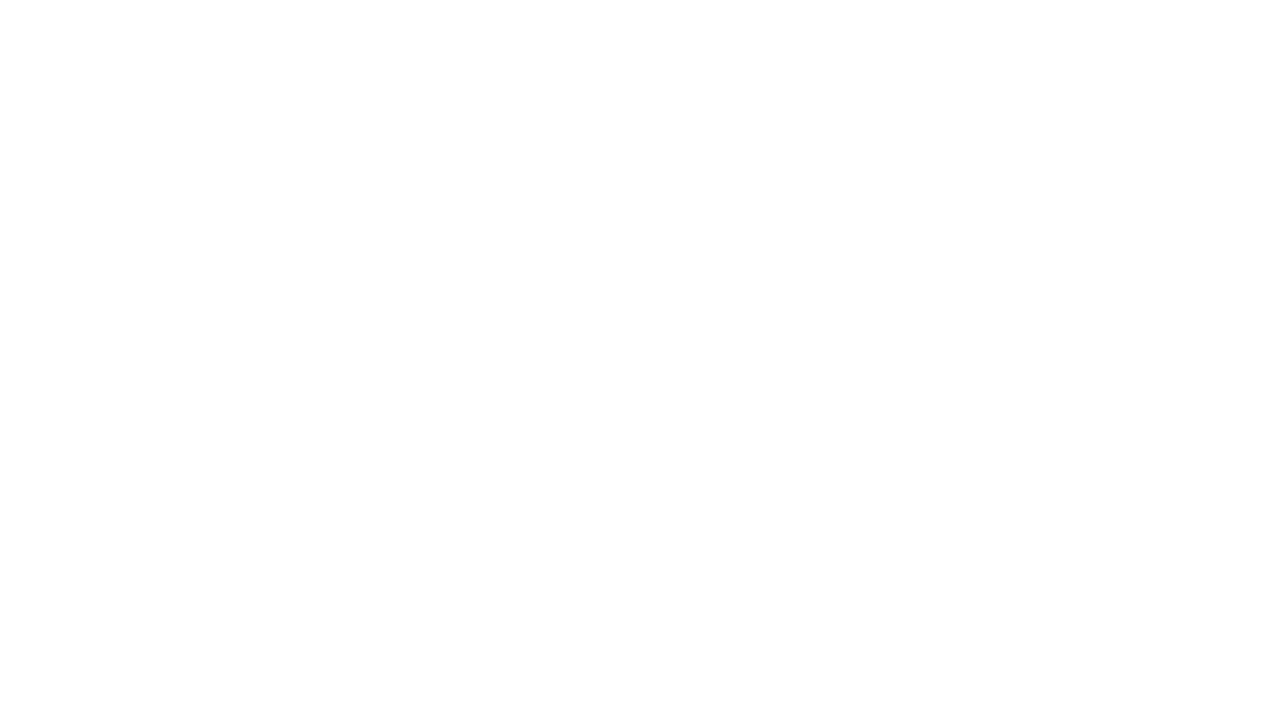

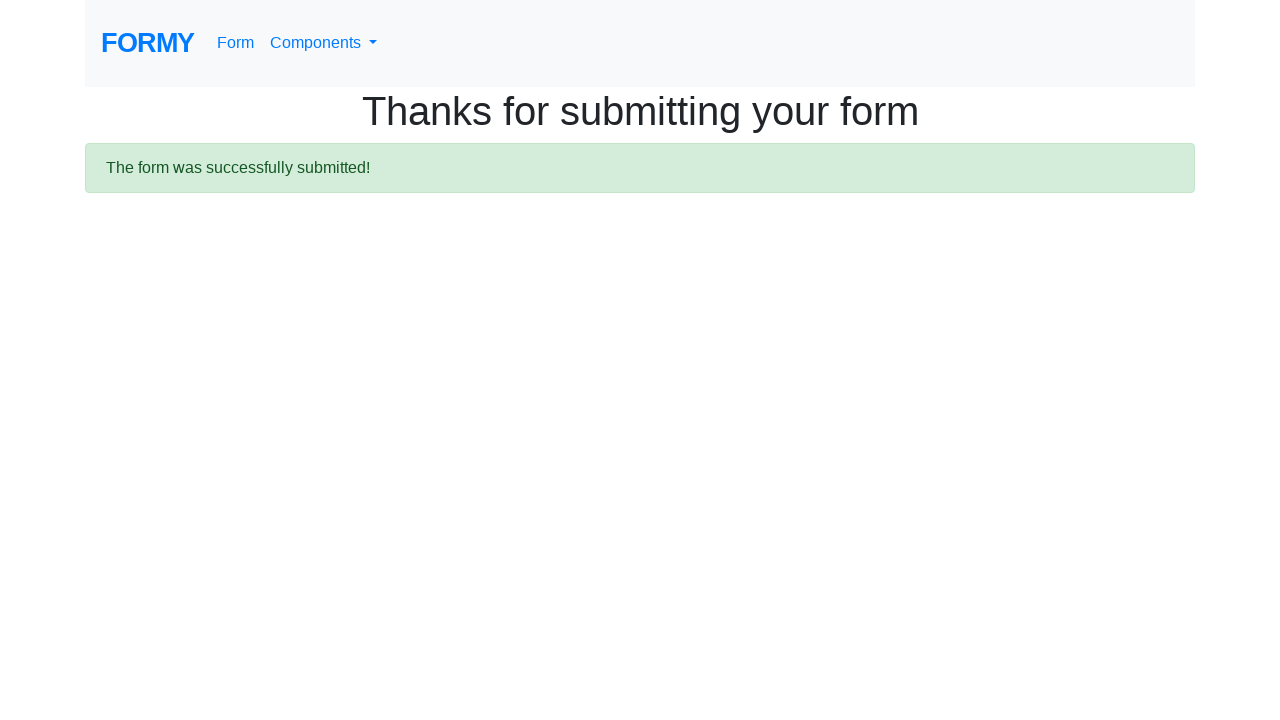